Navigates to Sauce Labs' guinea-pig test page and verifies the page loads successfully

Starting URL: https://saucelabs.com/test/guinea-pig

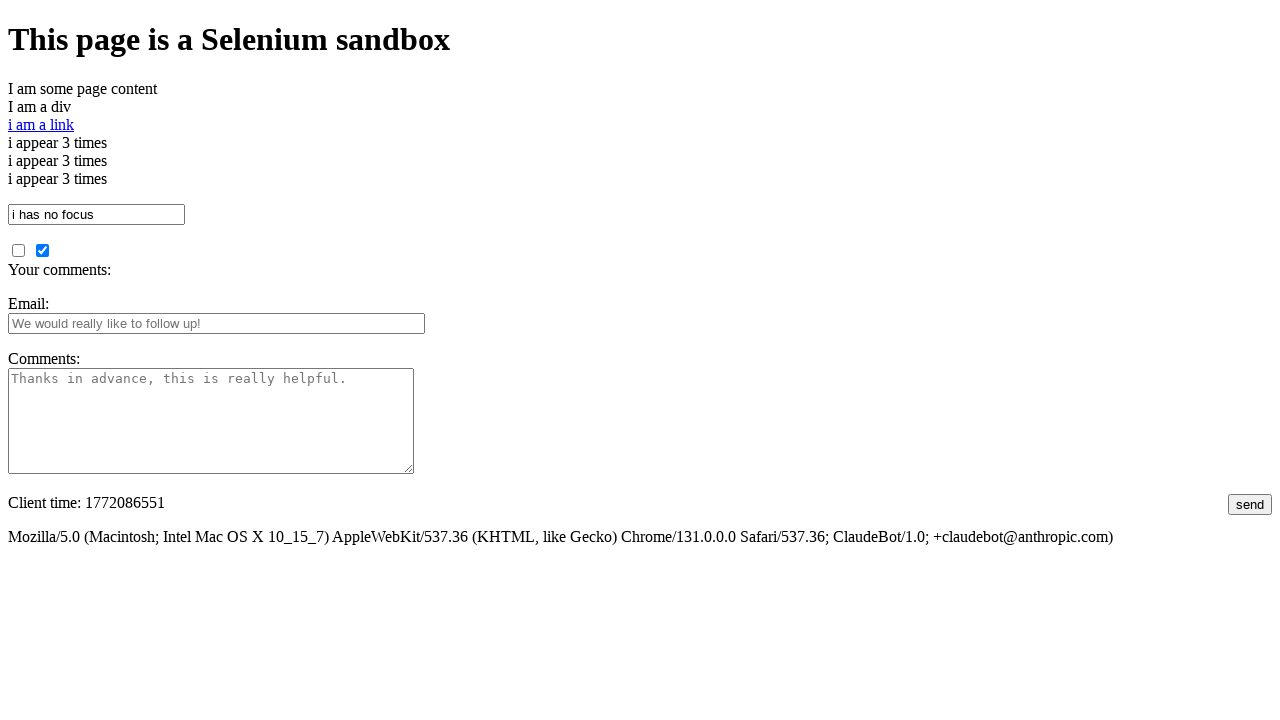

Navigated to Sauce Labs guinea-pig test page
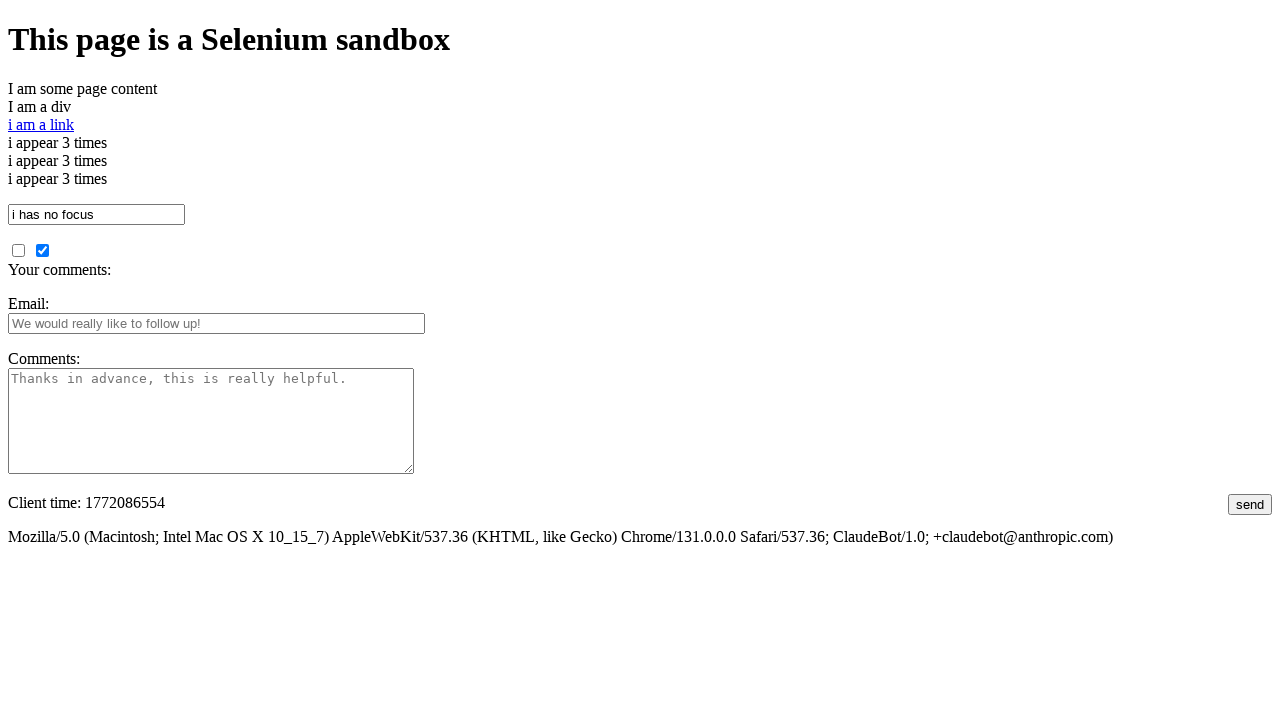

Retrieved page title
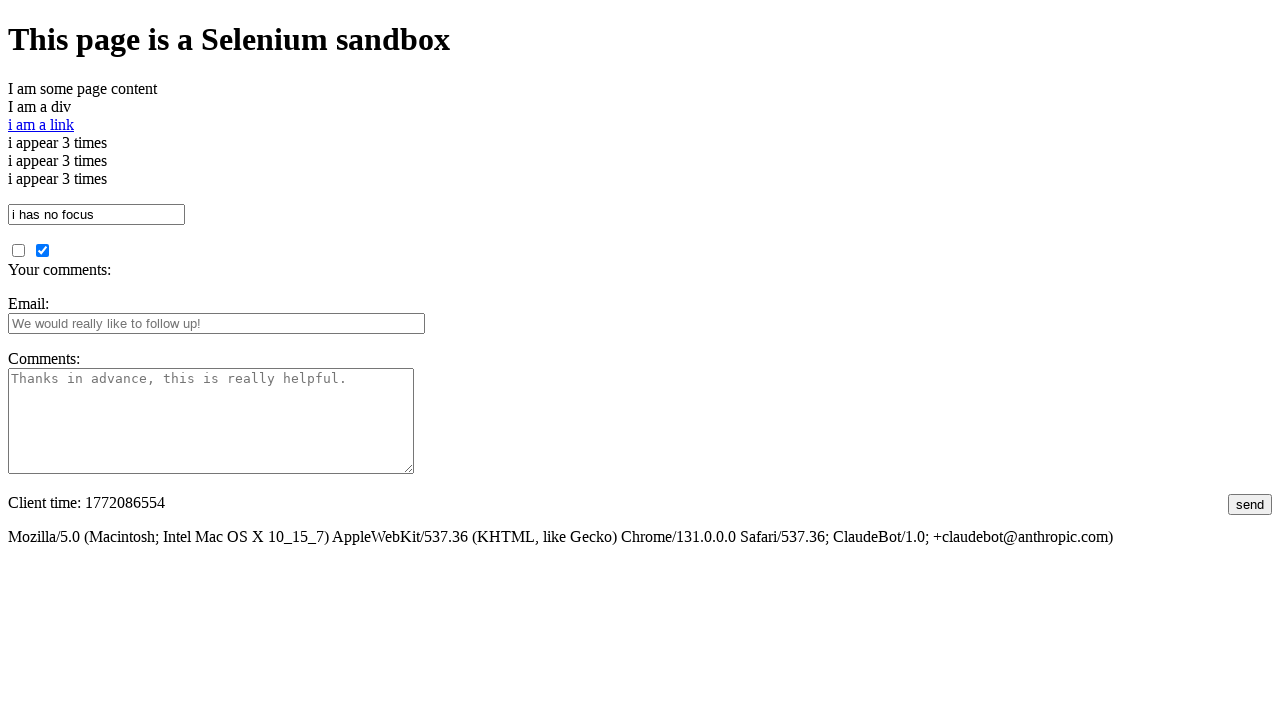

Verified page title: I am a page title - Sauce Labs
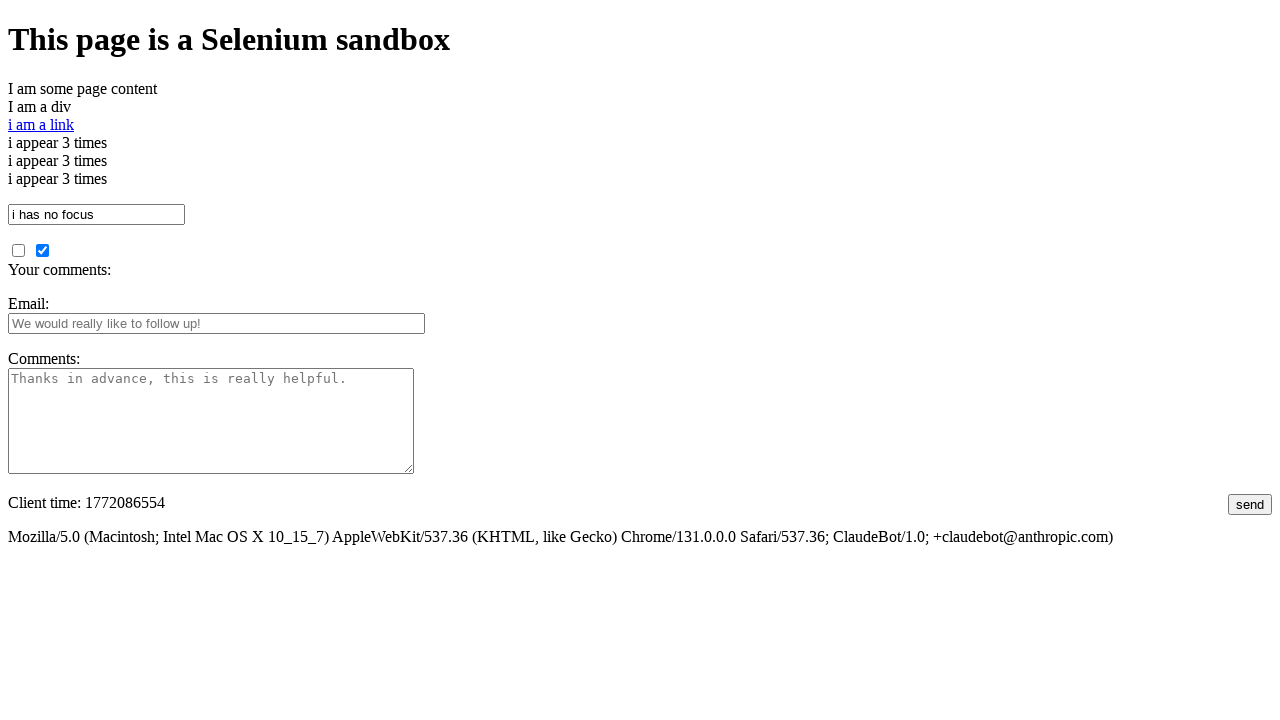

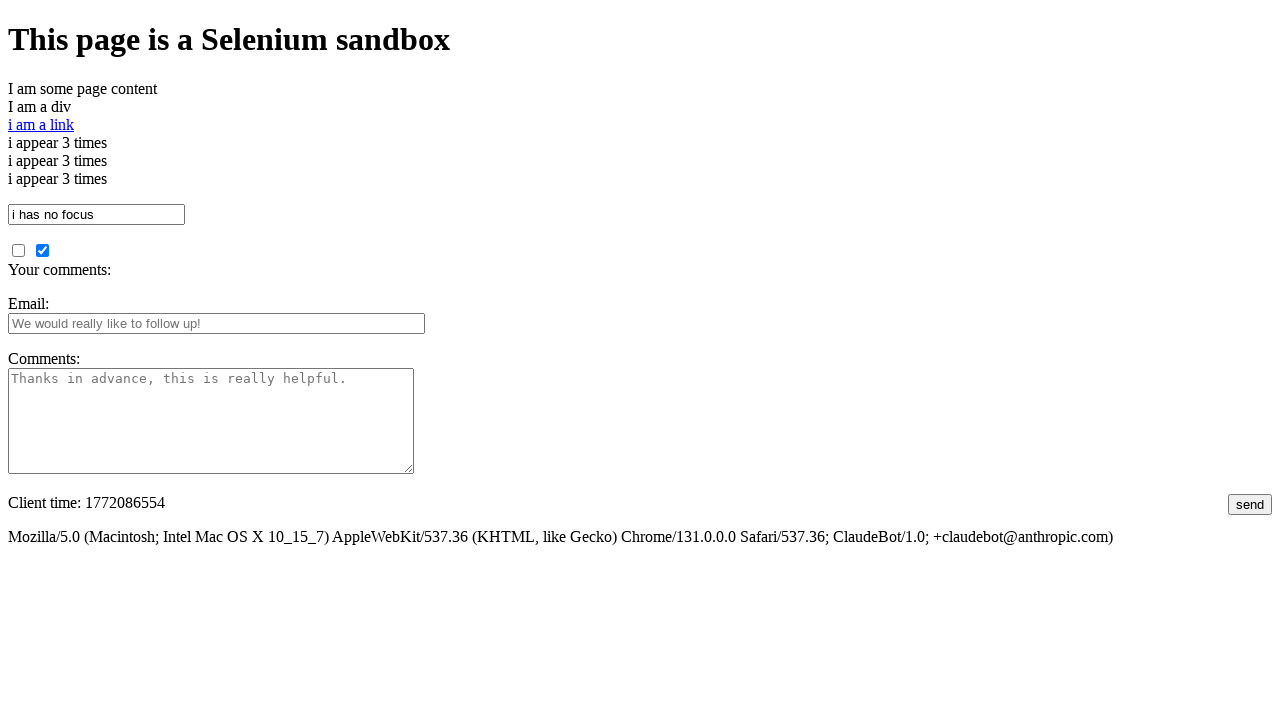